Tests normal page loading without any network interception. Navigates to login practice page and allows all resources to load normally.

Starting URL: https://www.rahulshettyacademy.com/loginpagePractise/

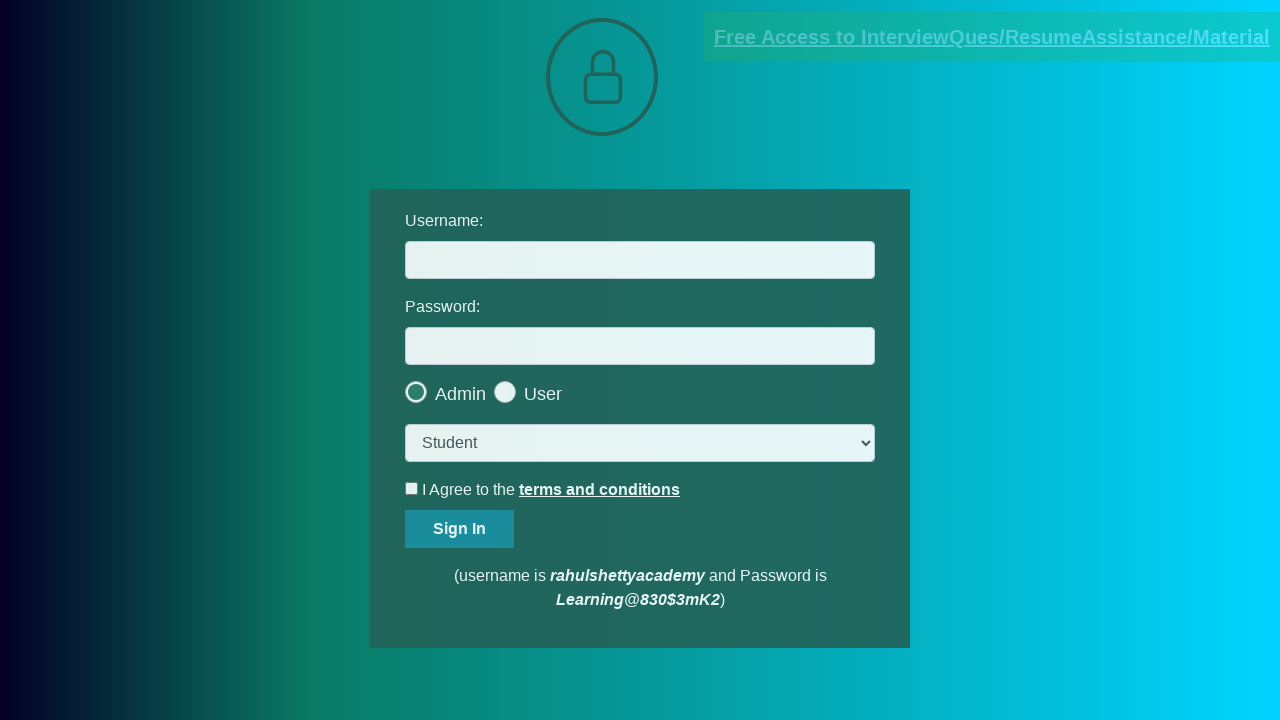

Waited for DOM content to load on login practice page
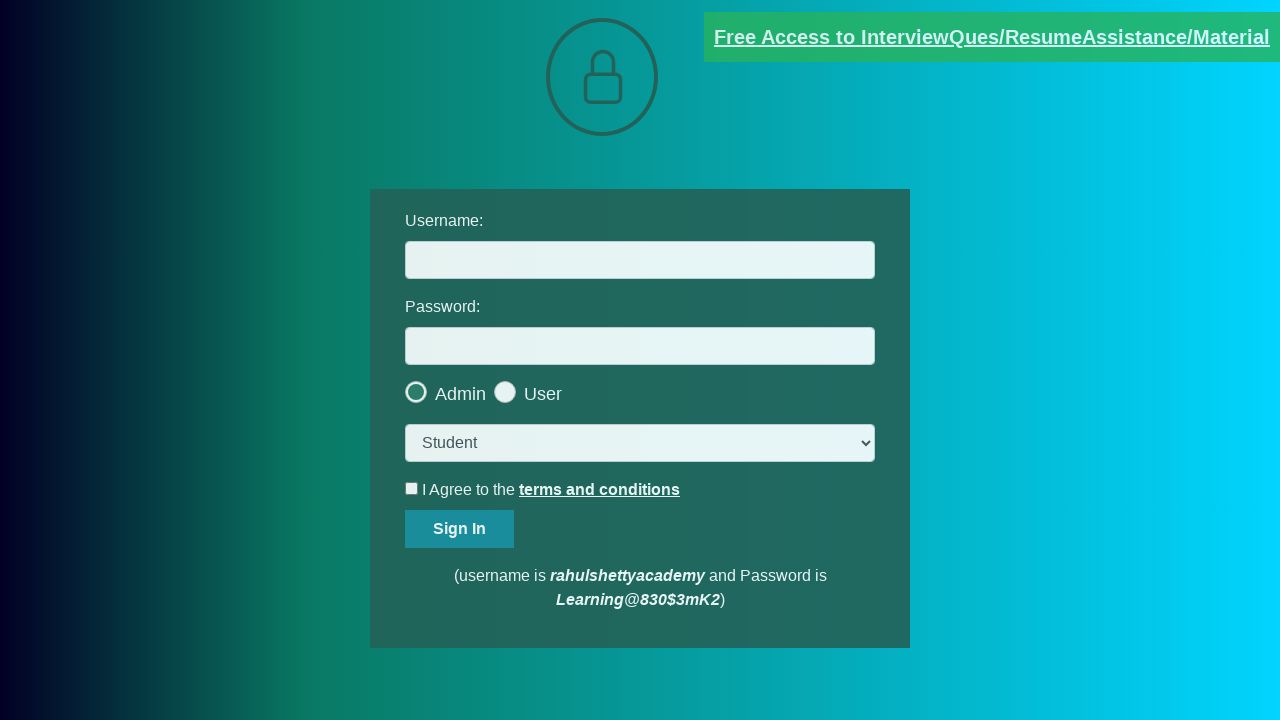

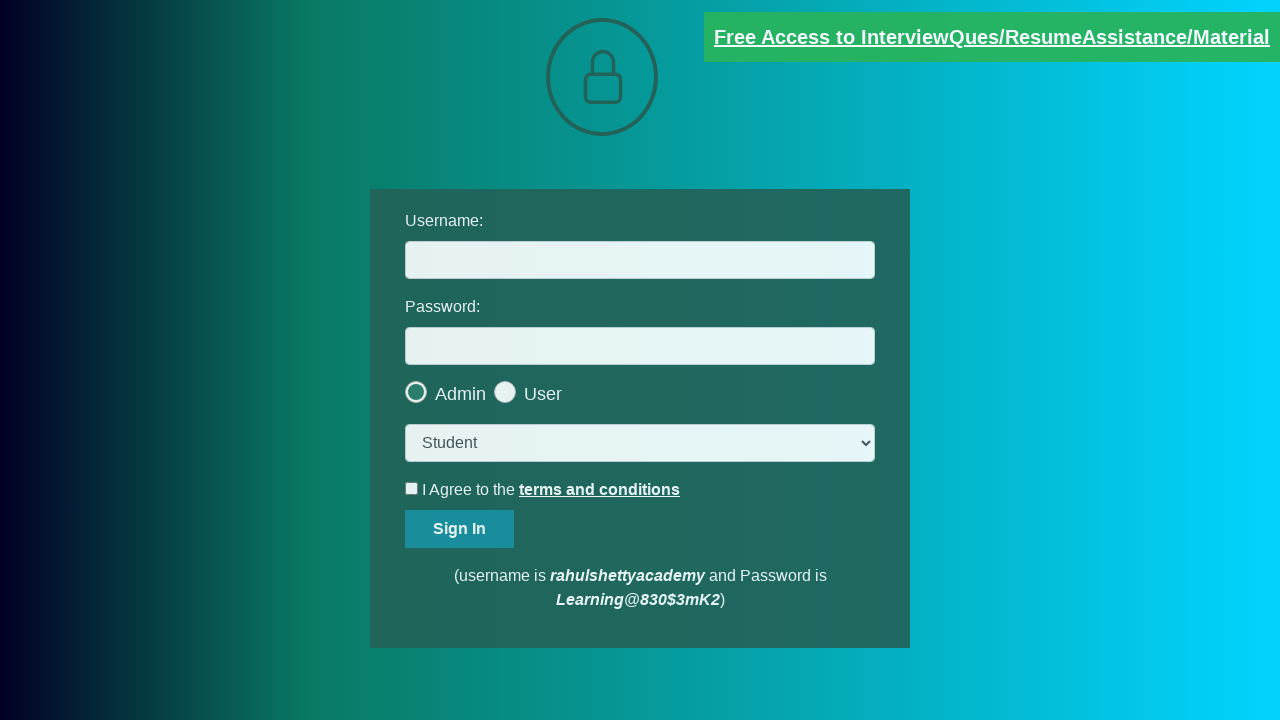